Tests the search/filter functionality on an offers page by entering "Rice" in the search field and verifying that all displayed vegetable items contain "Rice" in their name.

Starting URL: https://rahulshettyacademy.com/seleniumPractise/#/offers

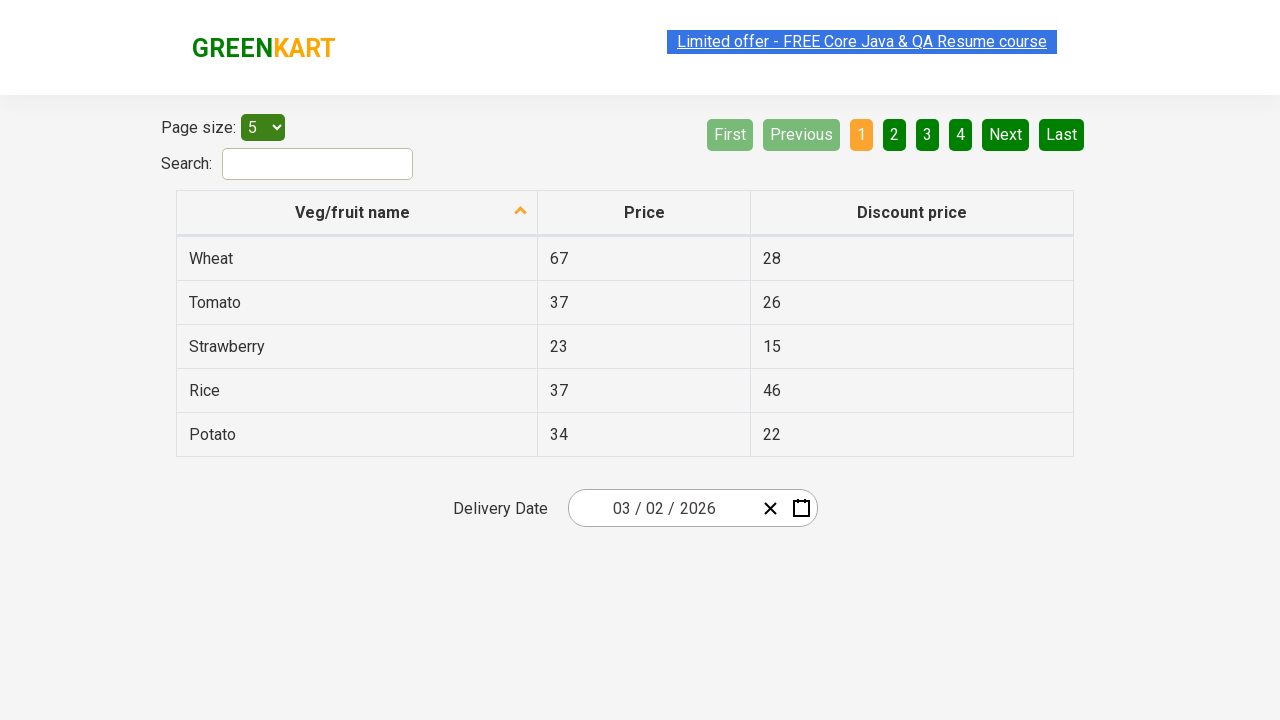

Filled search field with 'Rice' on #search-field
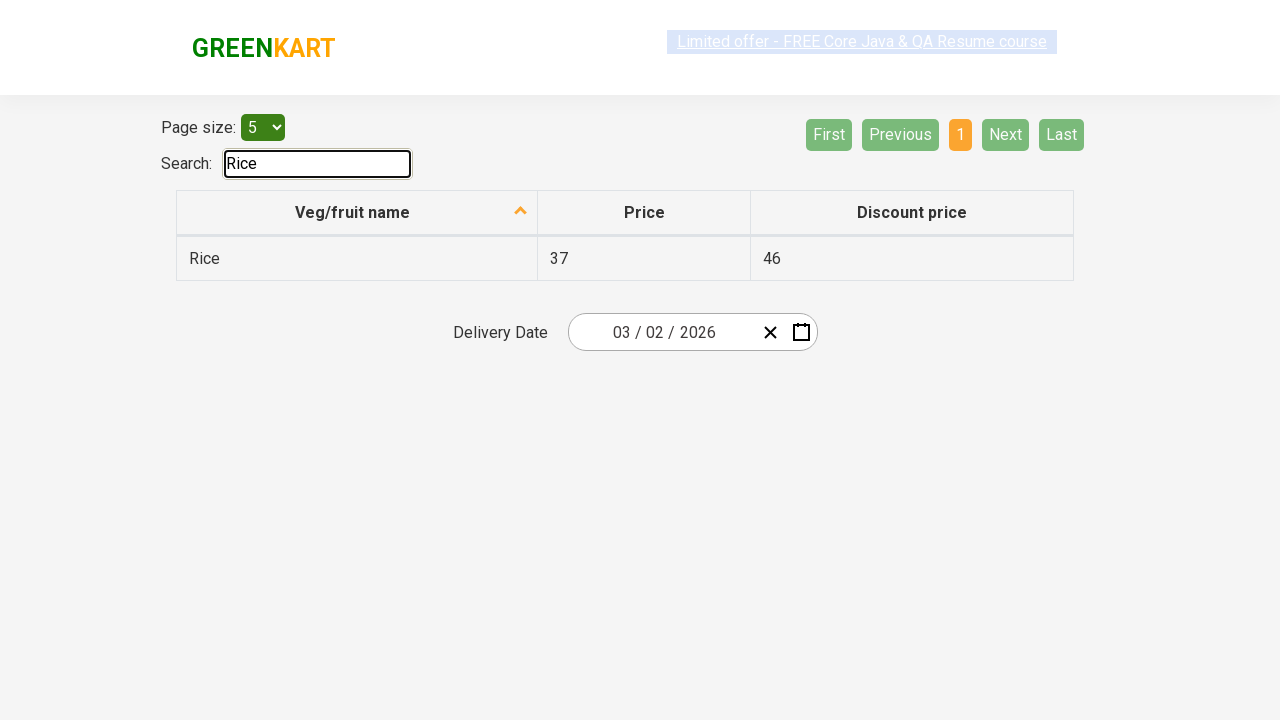

Waited for table to update with filtered results
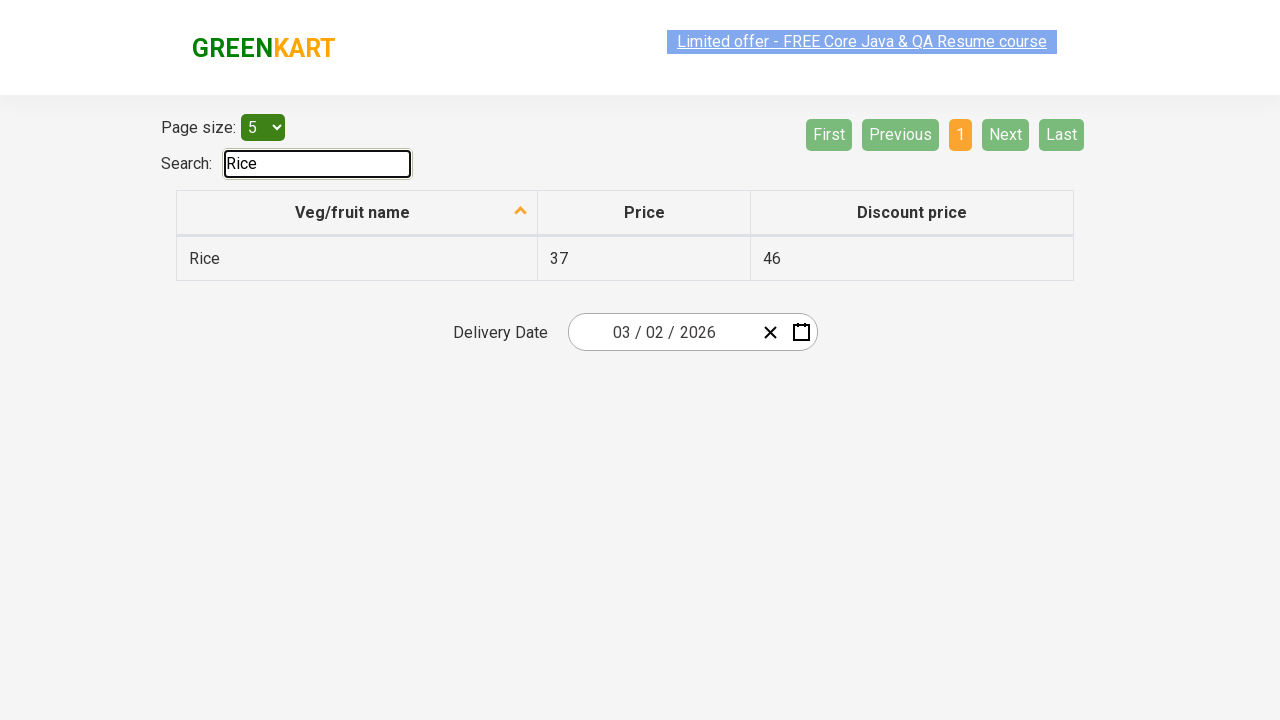

Retrieved all vegetable items from first column
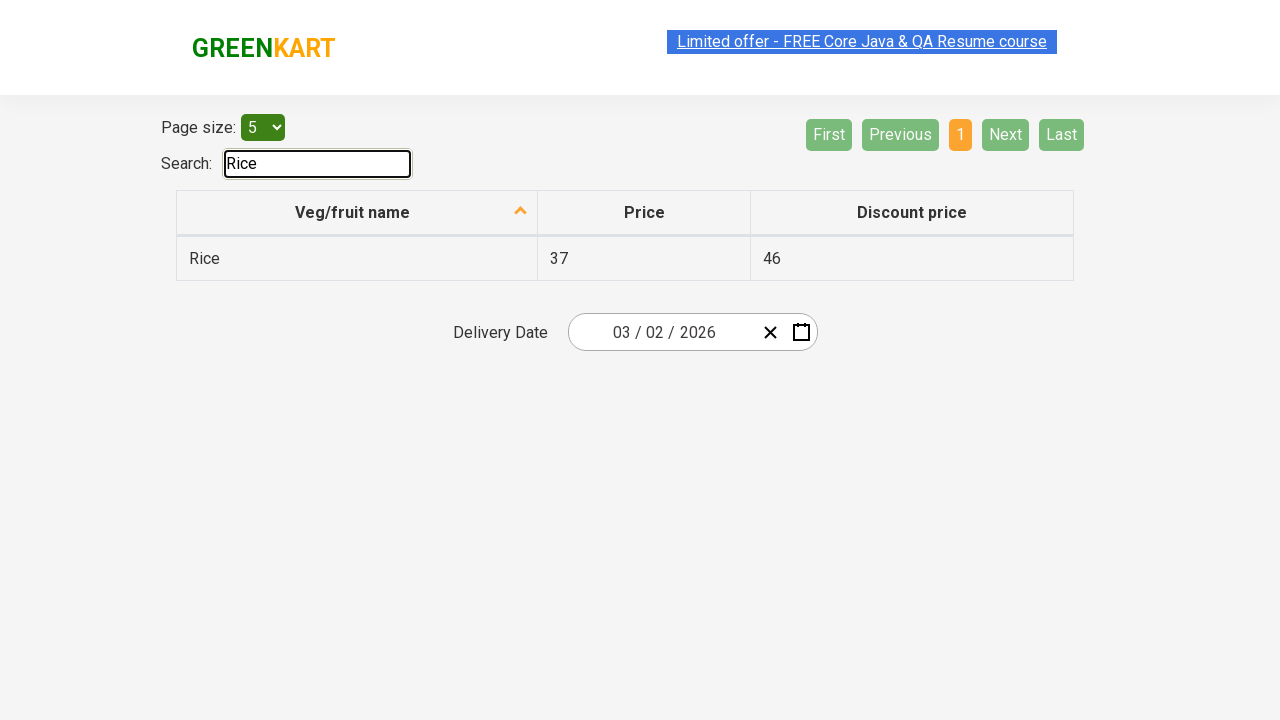

Verified vegetable item contains 'Rice': Rice
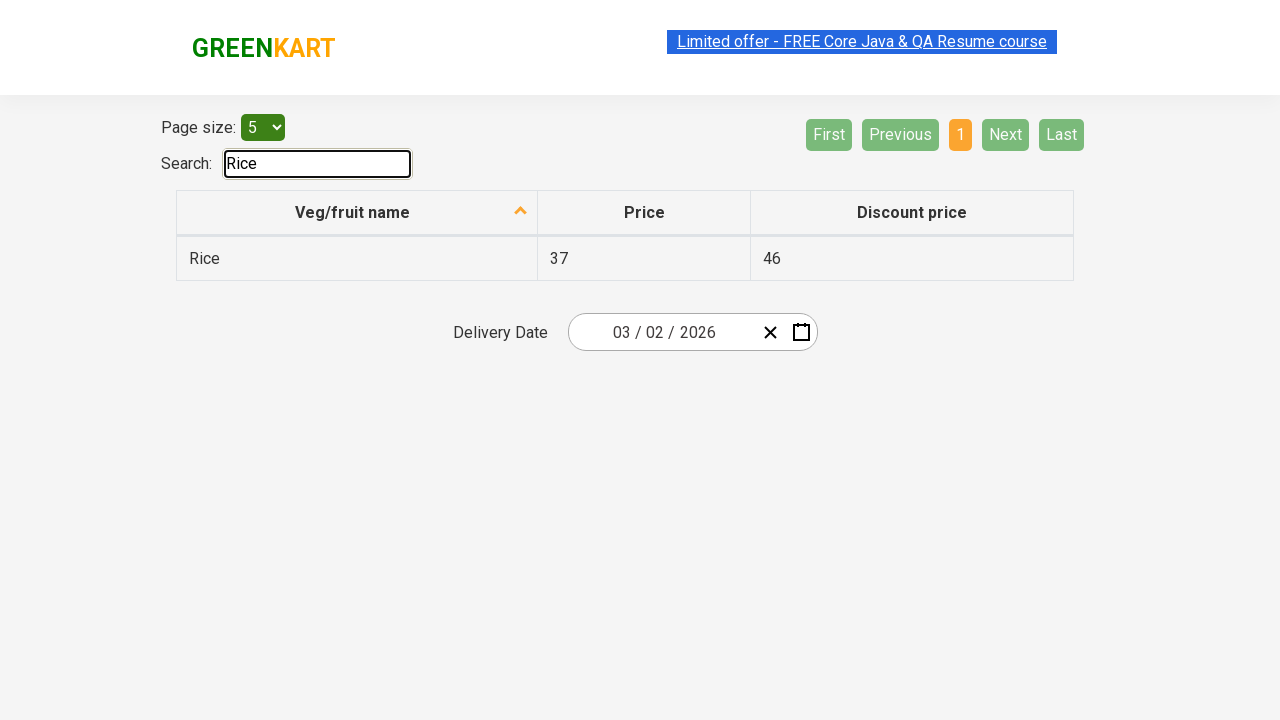

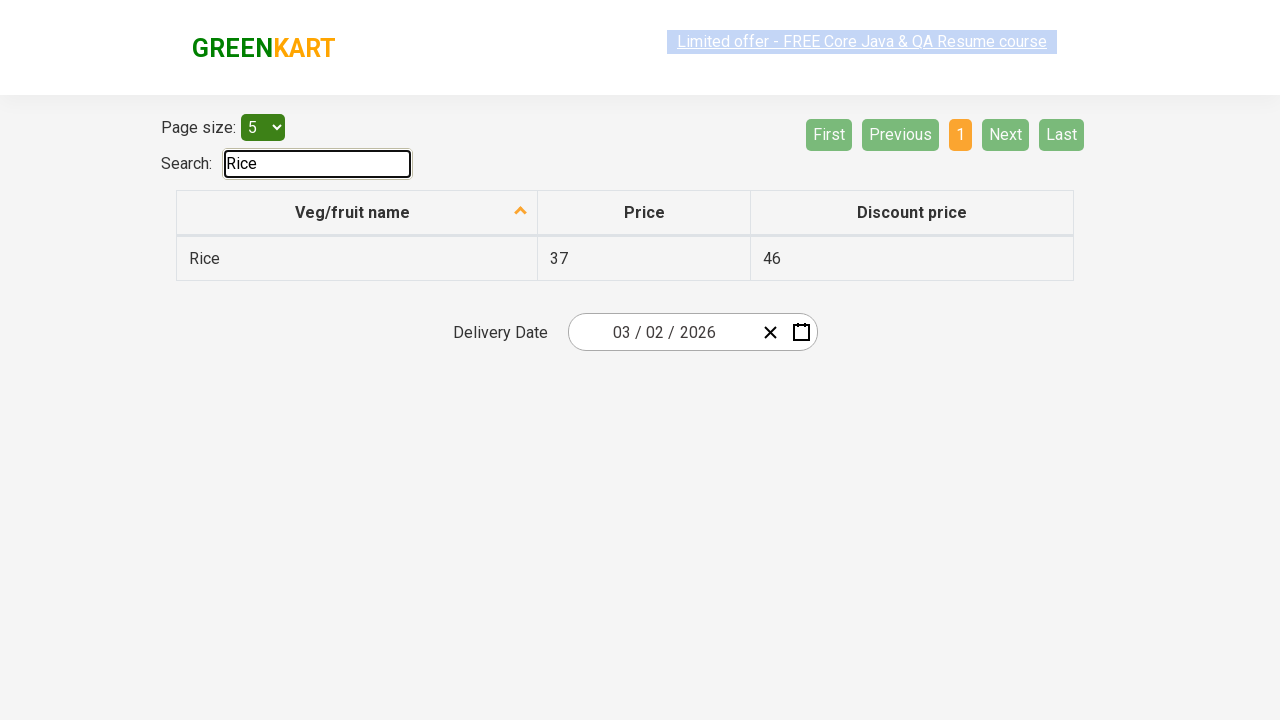